Tests page scrolling functionality by scrolling to the bottom of the page using JavaScript execution, demonstrating scroll operations on an automation practice page.

Starting URL: https://rahulshettyacademy.com/AutomationPractice/

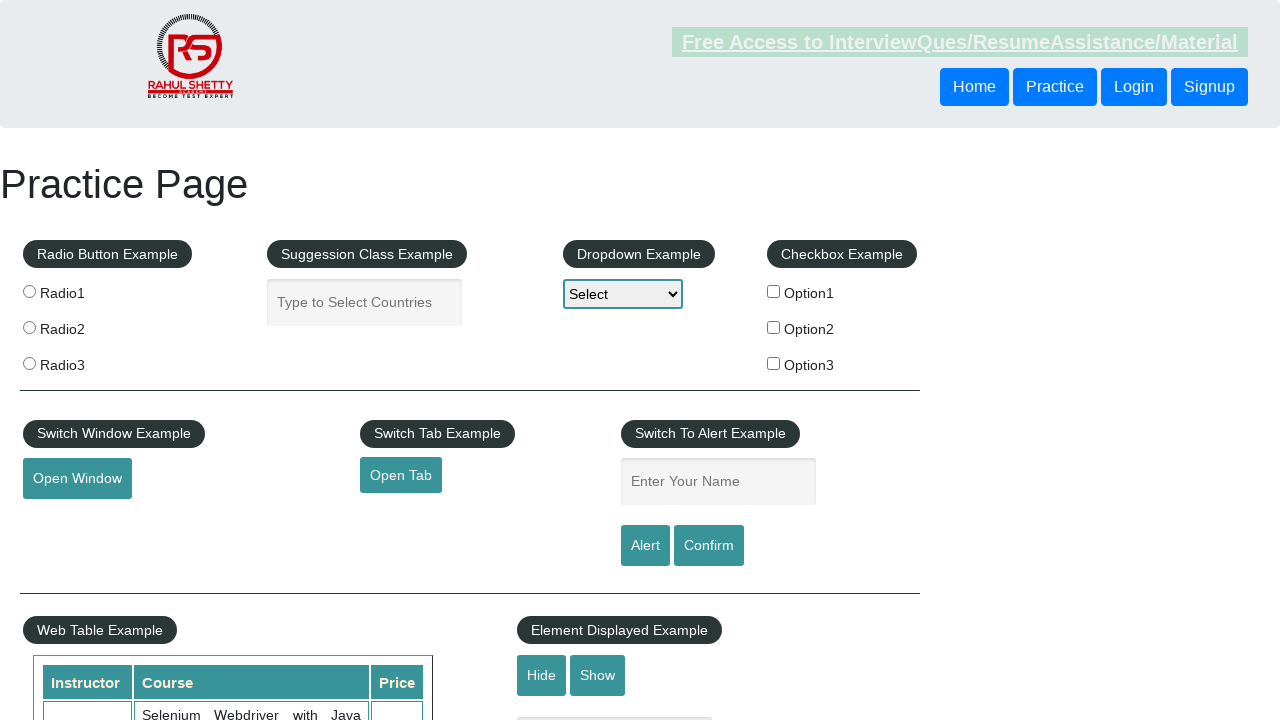

Set viewport size to 1920x1080
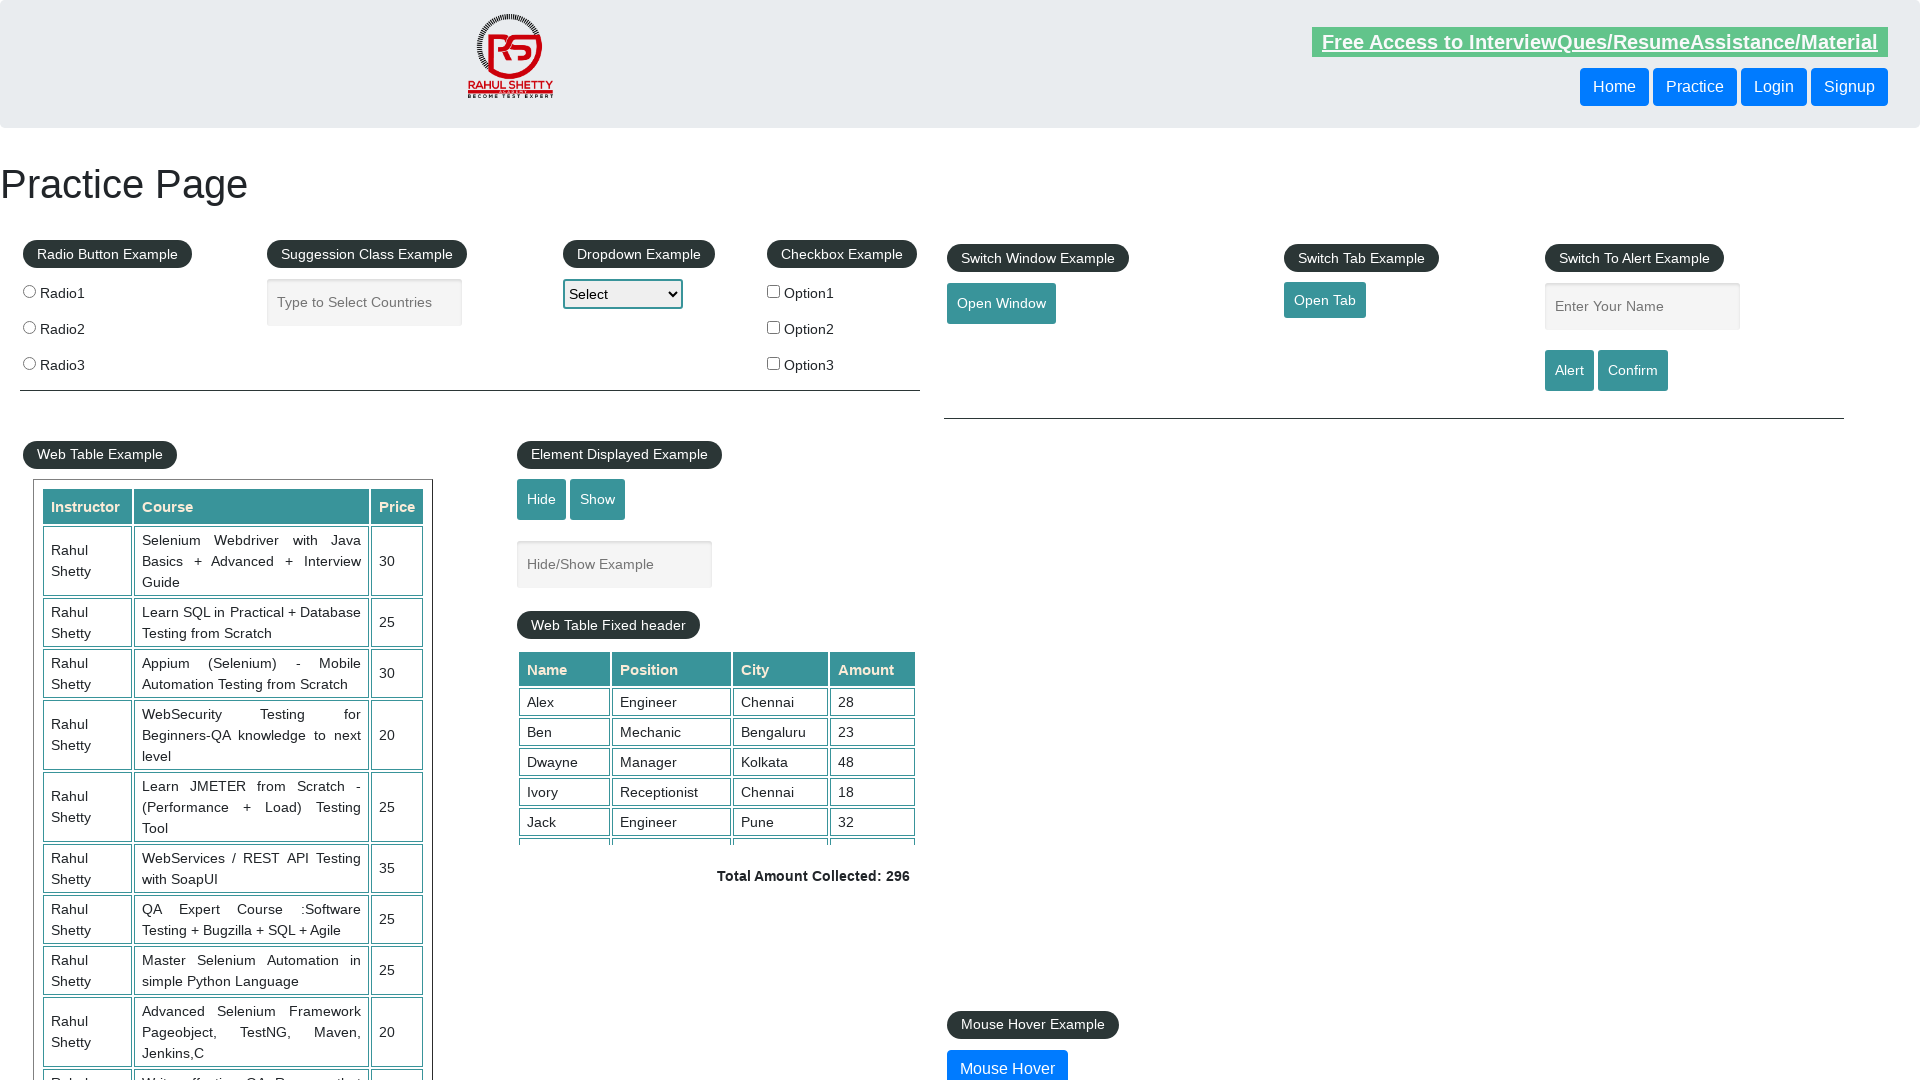

Page loaded - domcontentloaded state reached
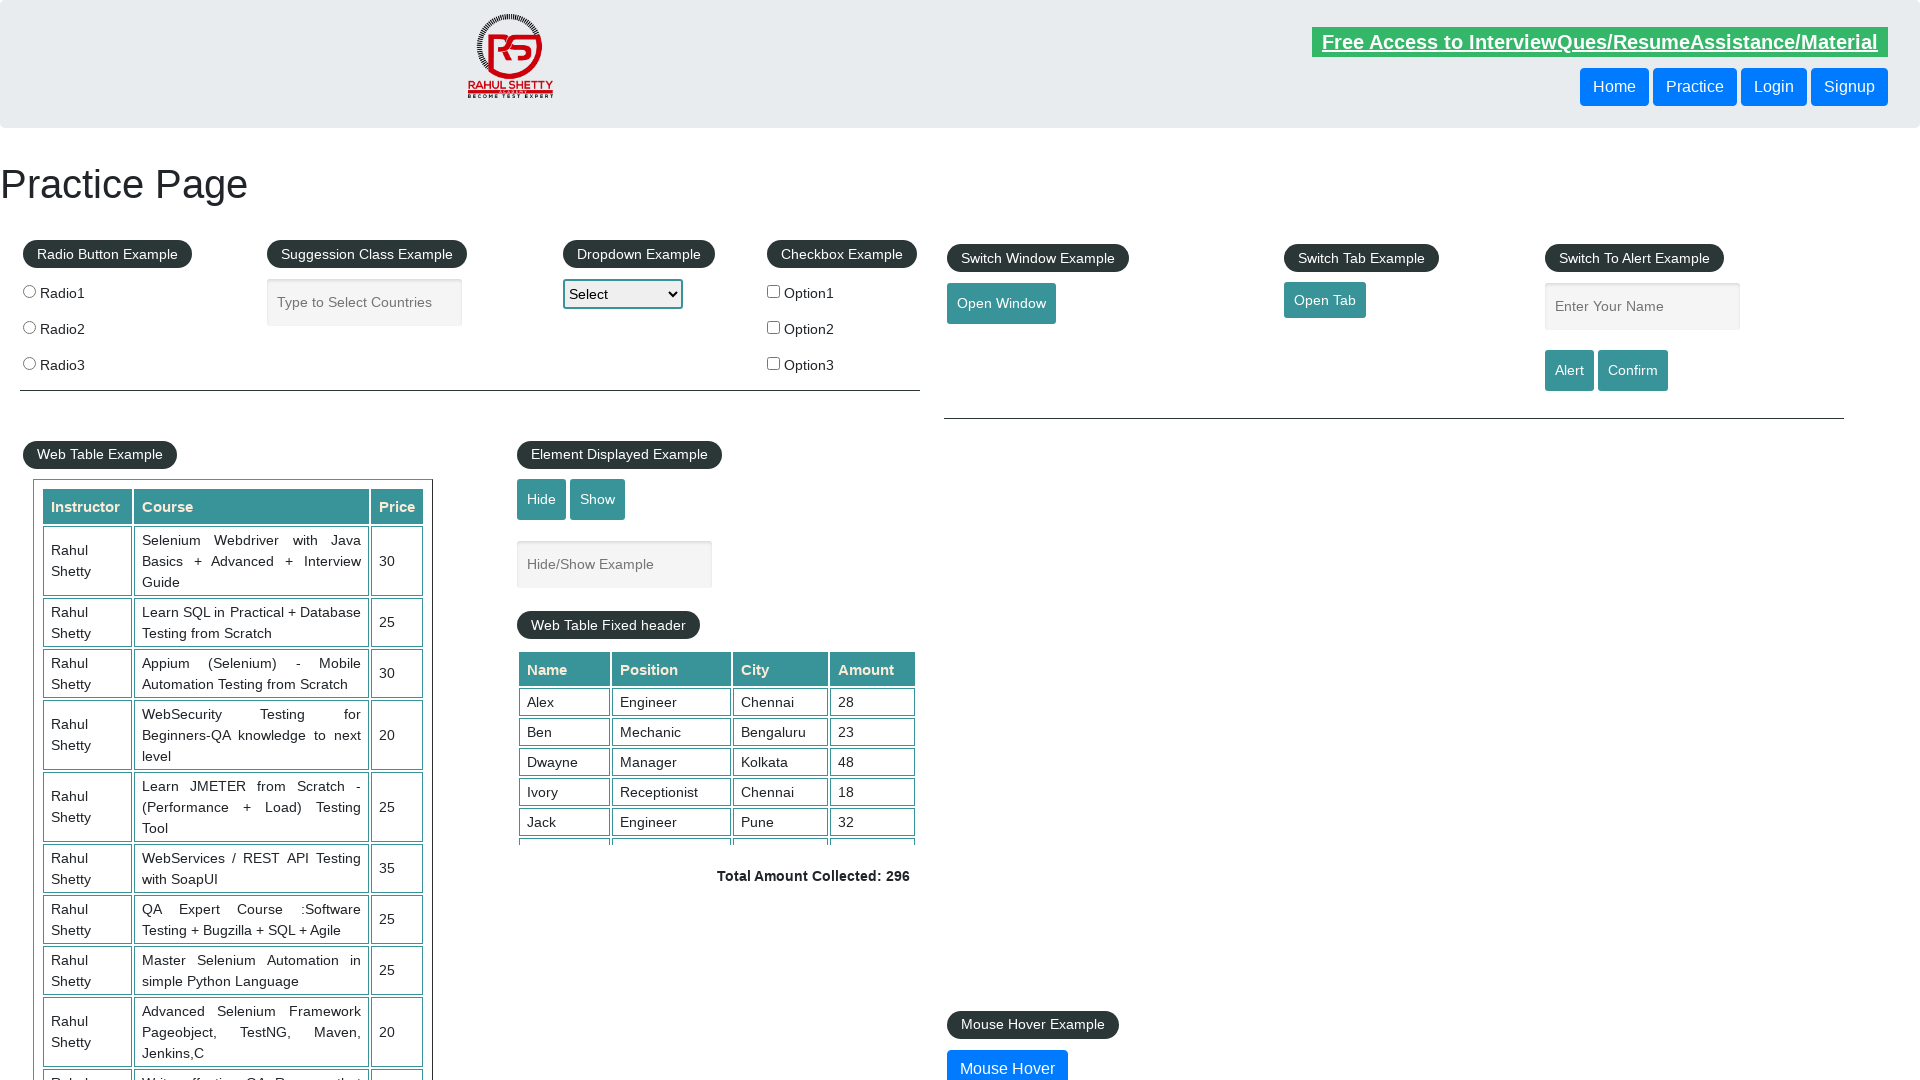

Executed JavaScript to scroll to bottom of page
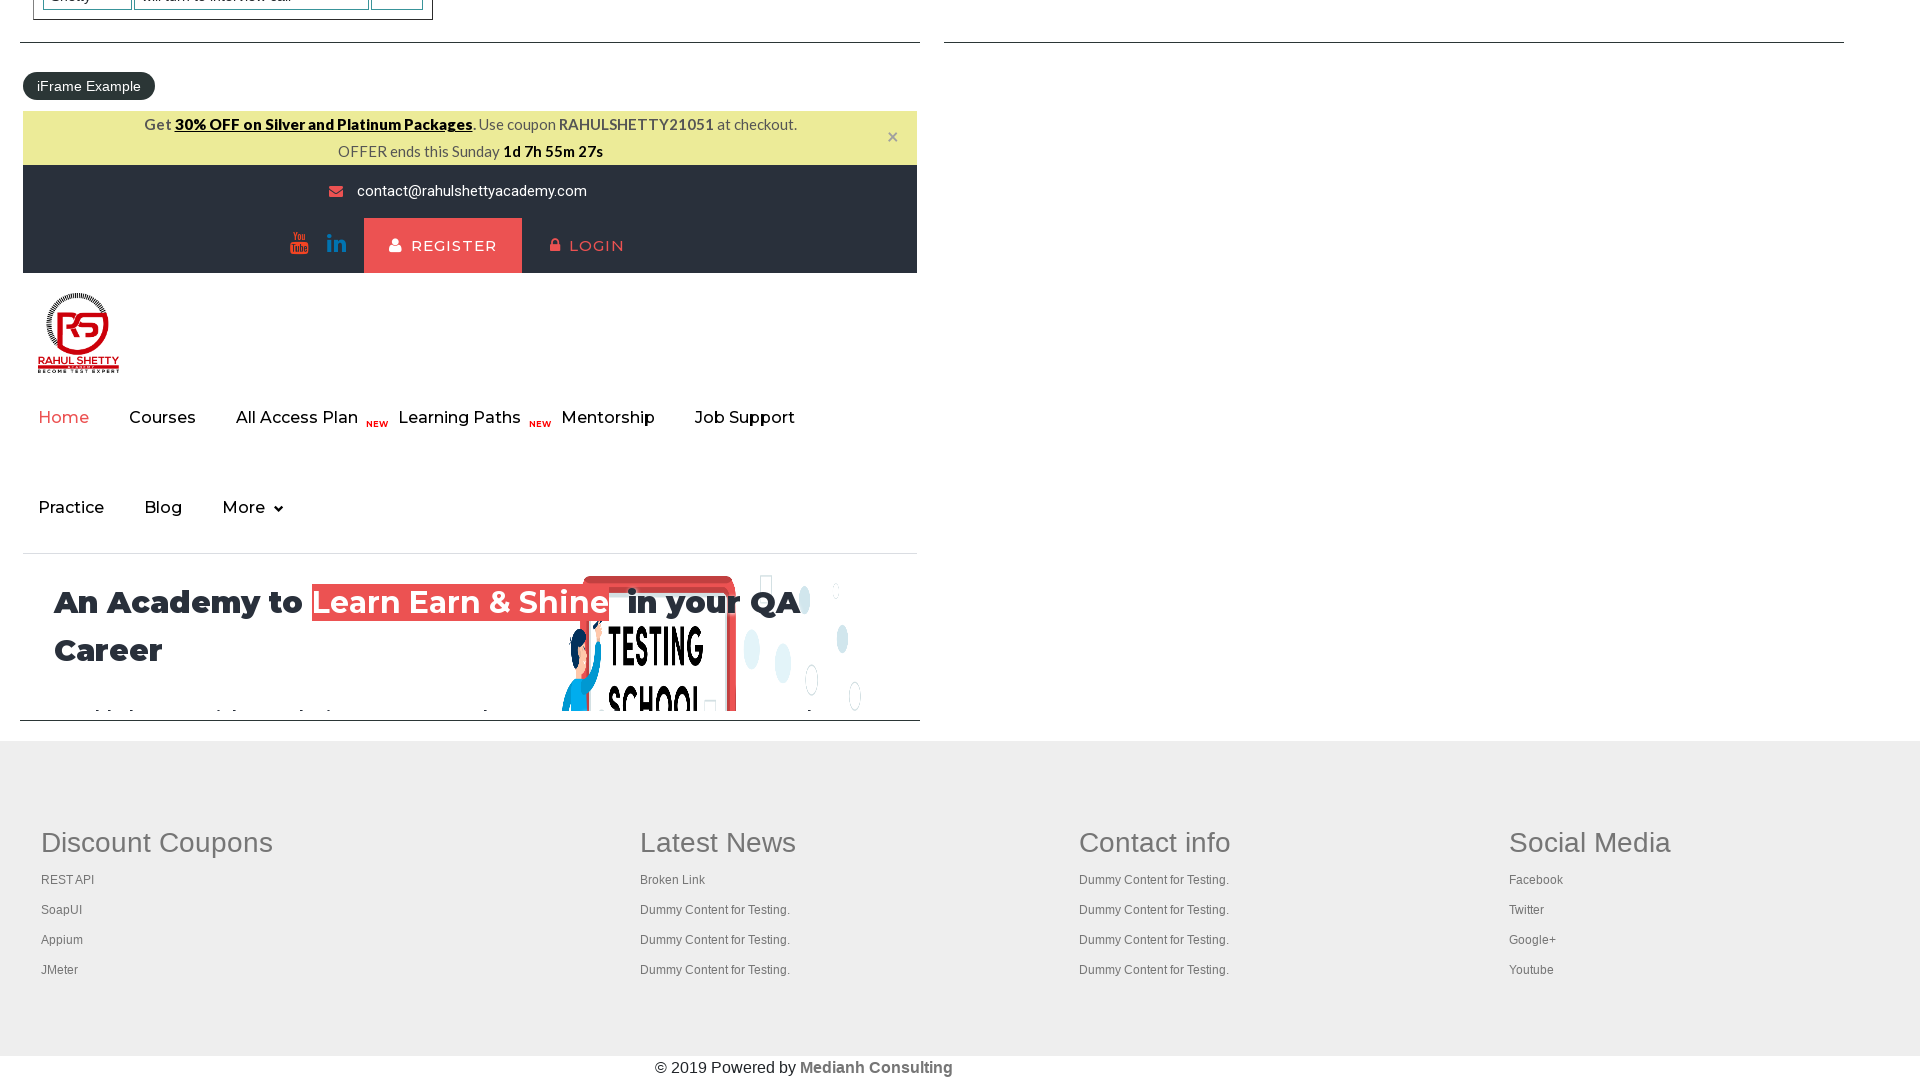

Waited 1 second for scroll animation to complete
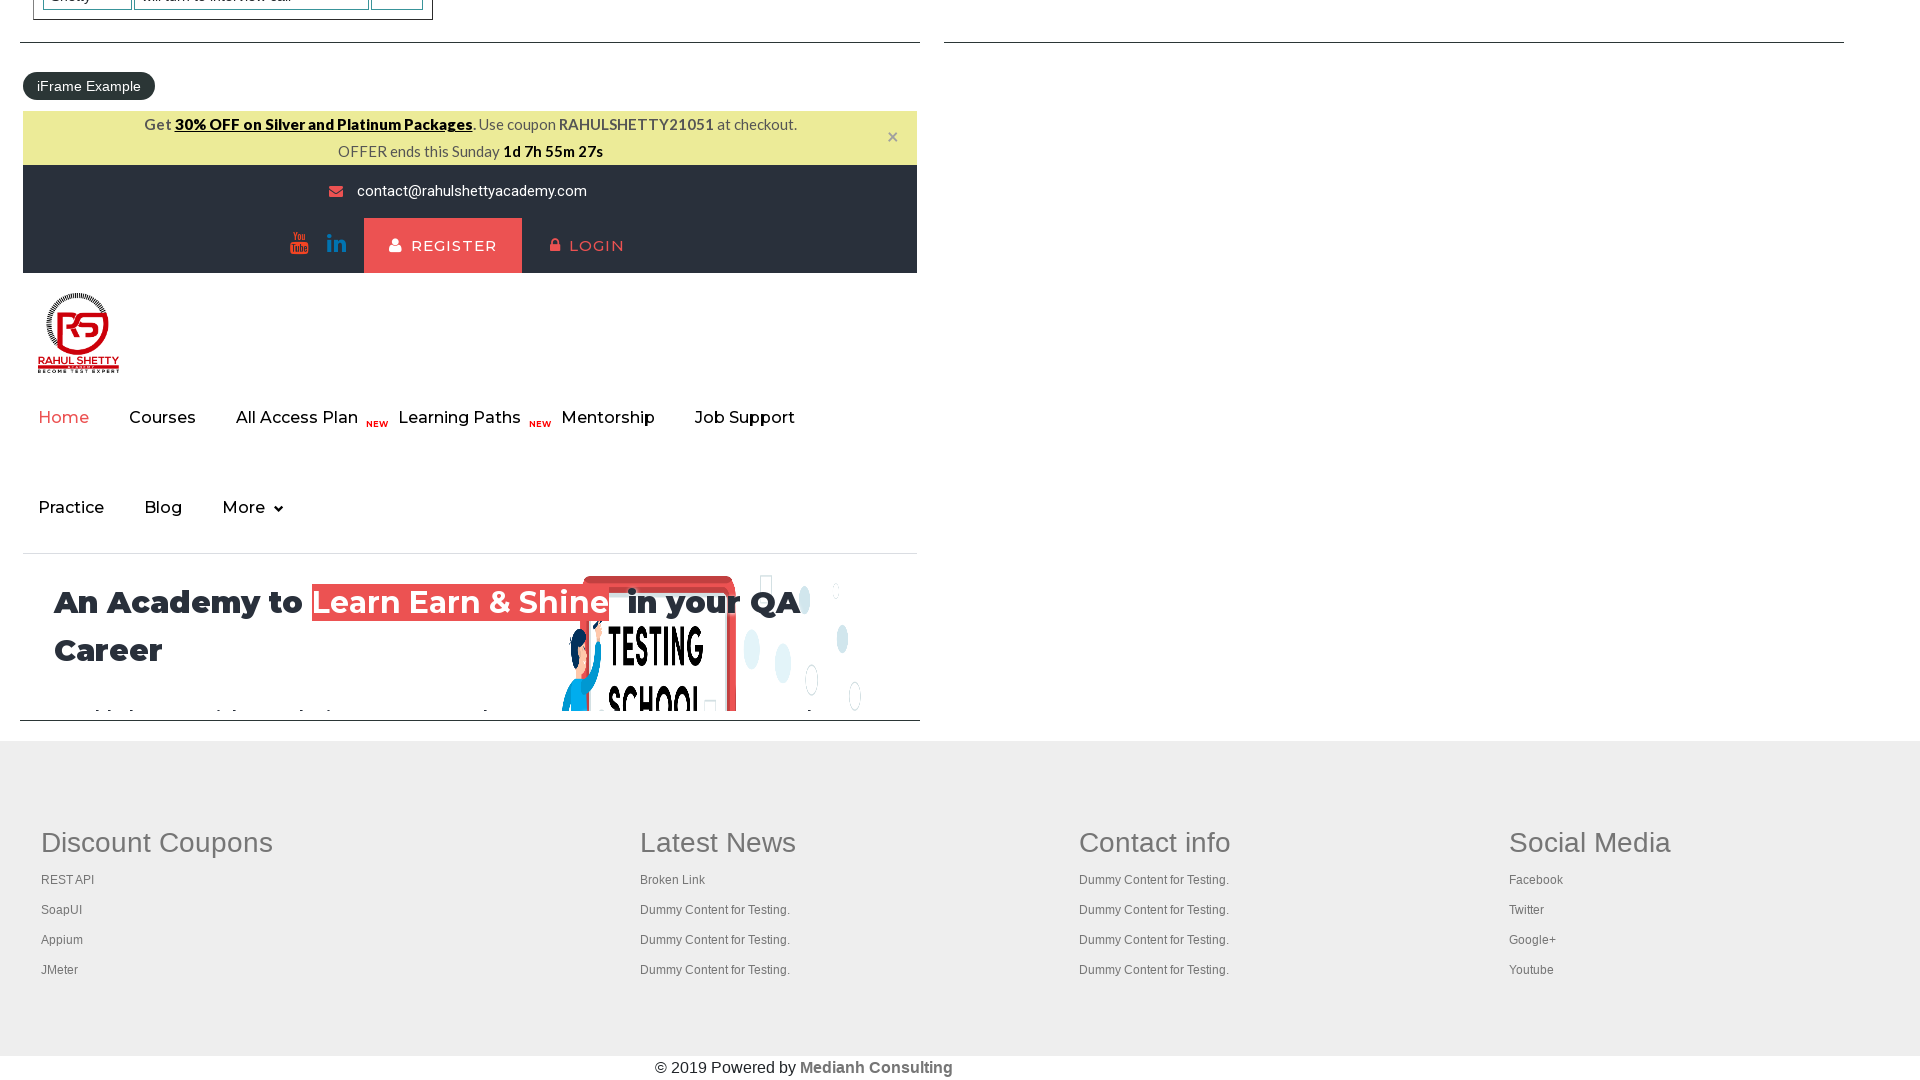

Verified mouse hover button is visible at bottom of page
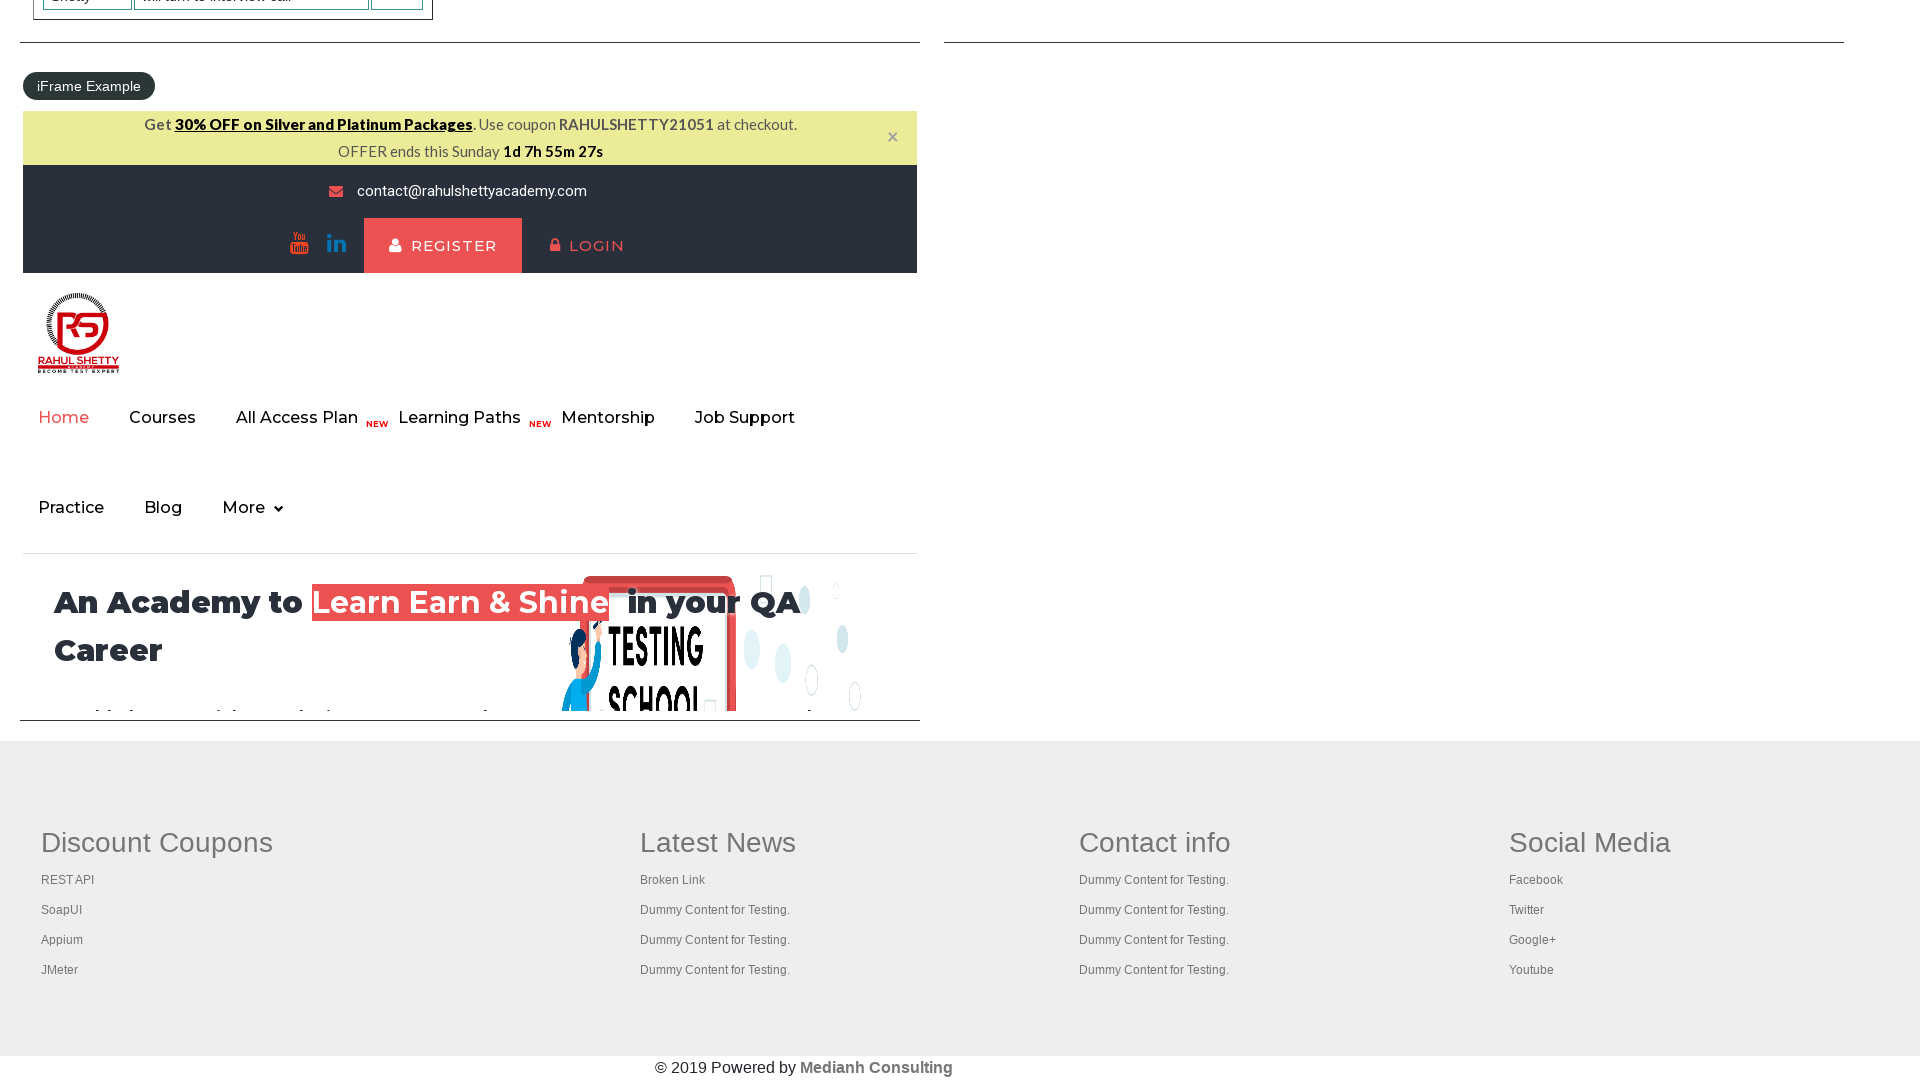

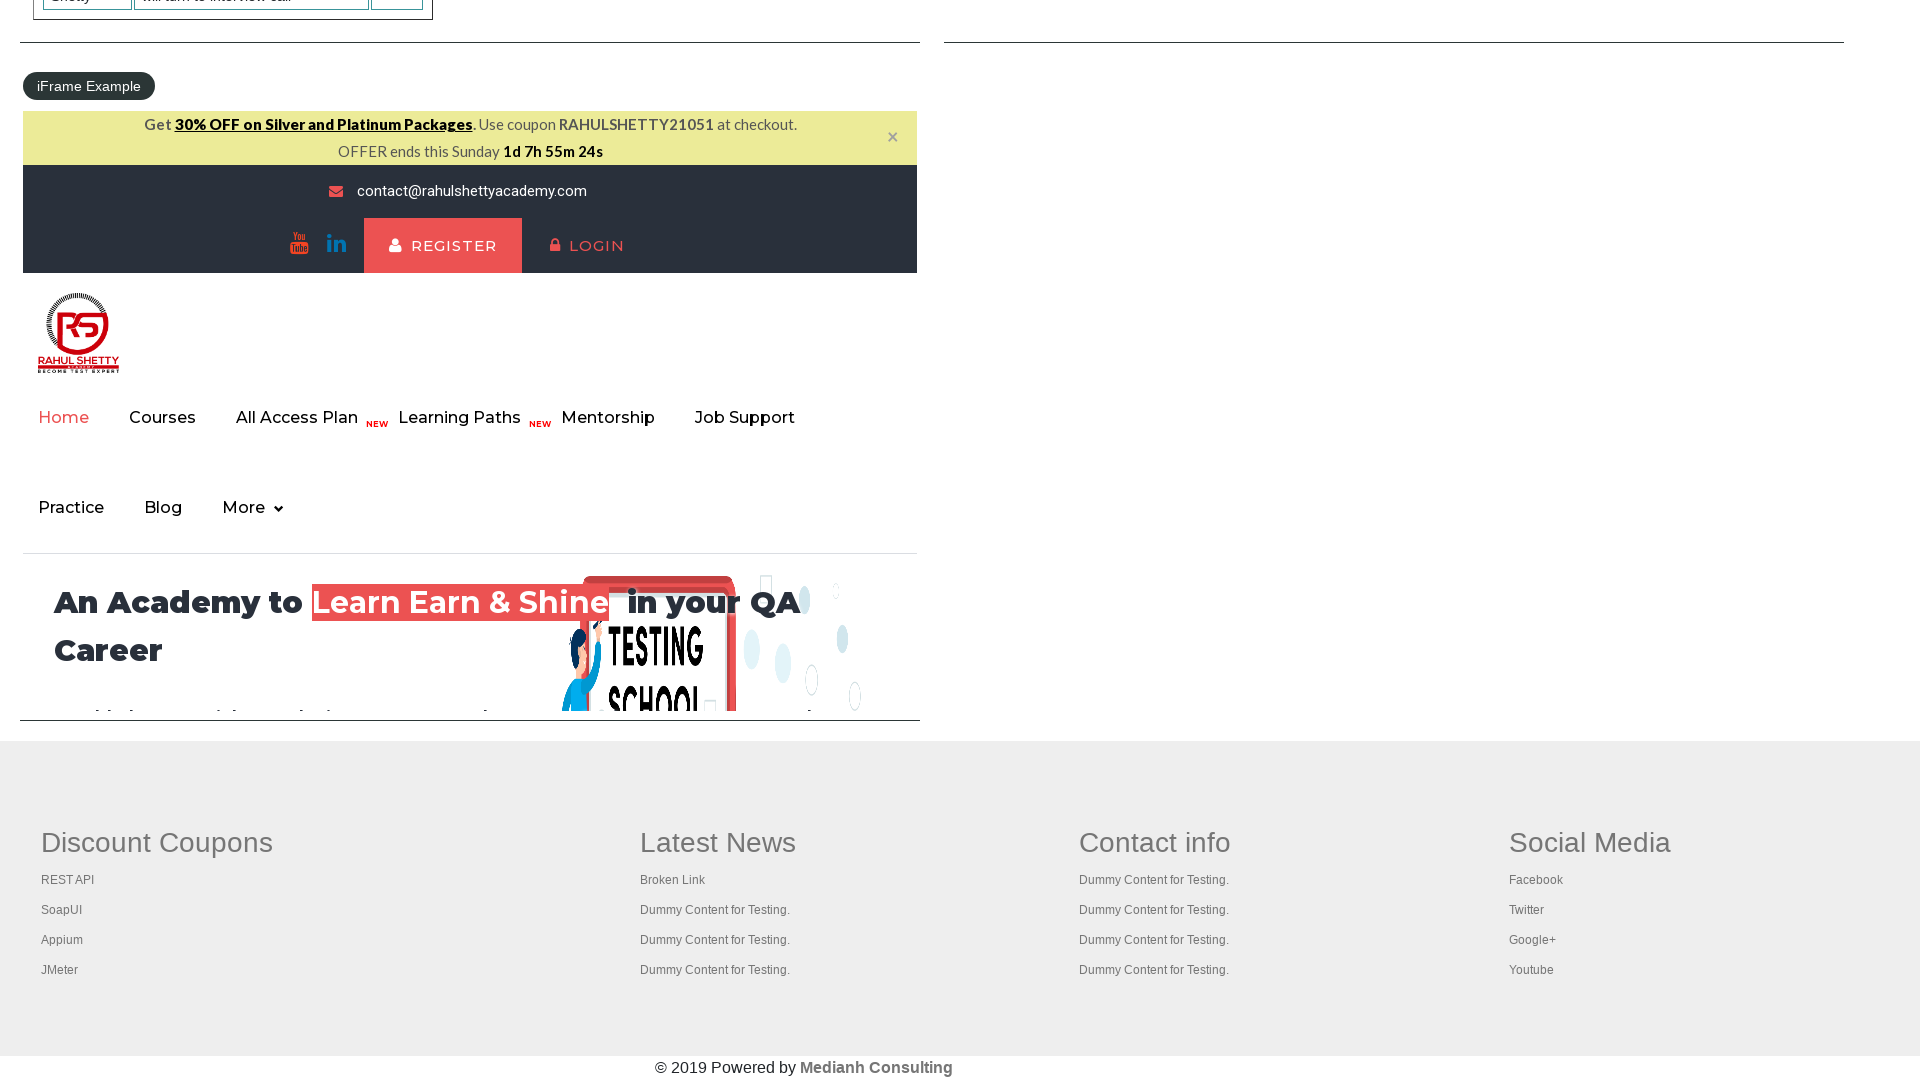